Tests opening a new browser tab, navigating to a different URL in the new tab, and verifies that two window handles exist.

Starting URL: https://the-internet.herokuapp.com/windows

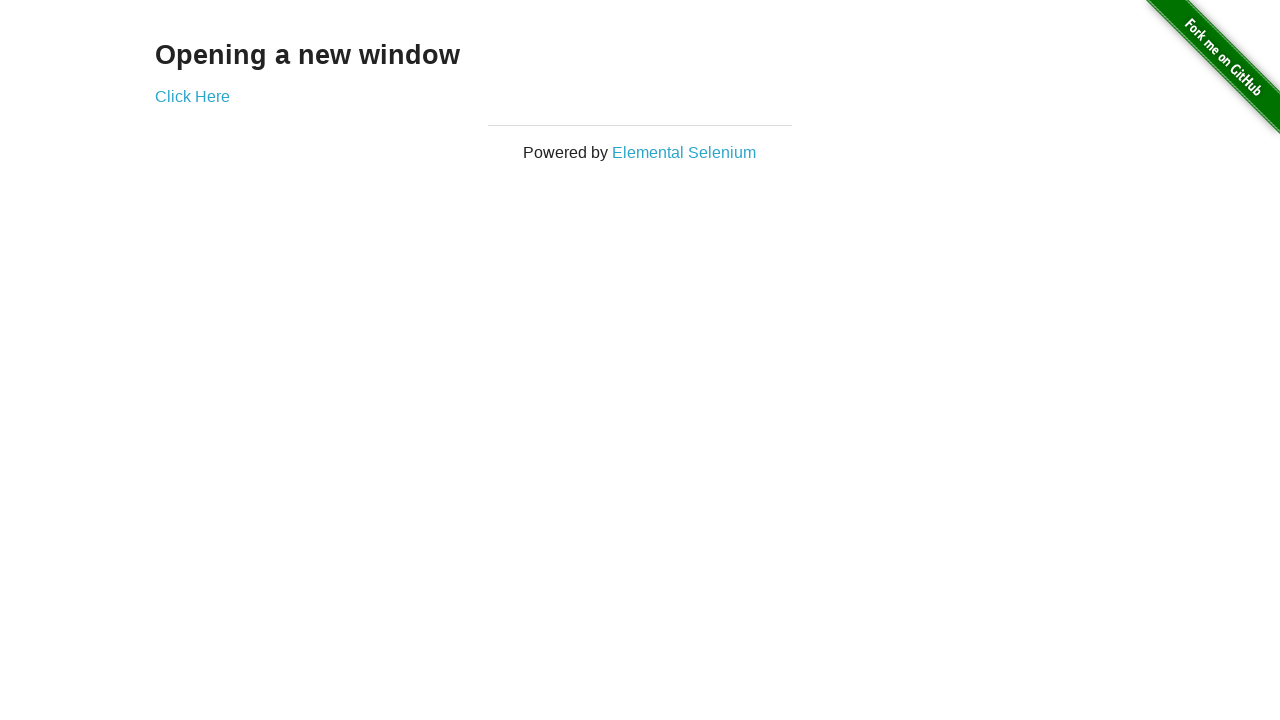

Opened a new browser tab
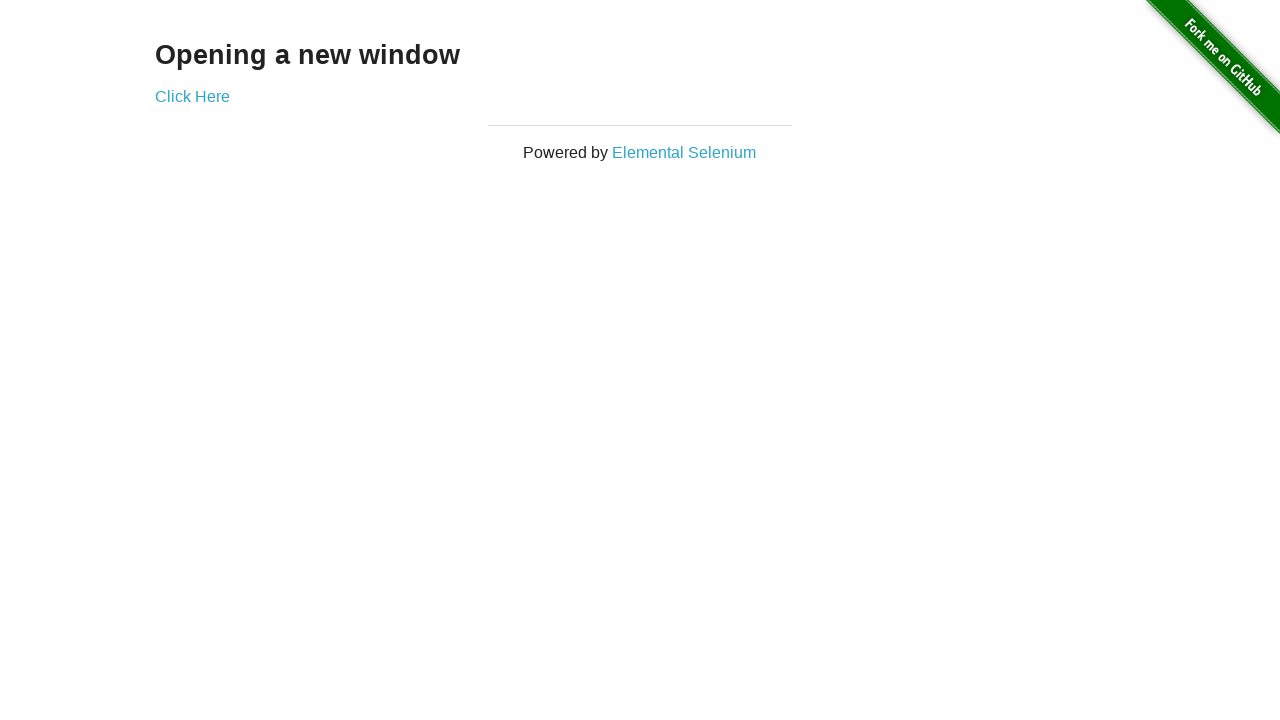

Navigated new tab to https://the-internet.herokuapp.com/typos
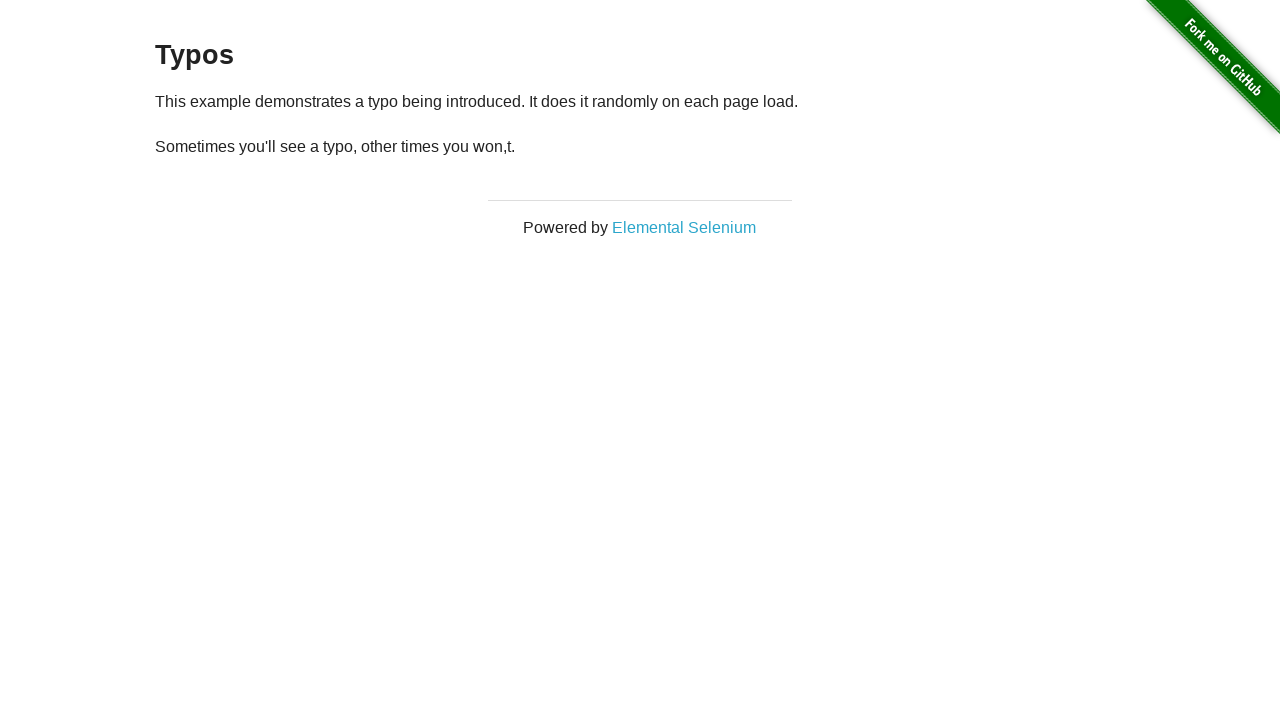

Verified that two browser tabs are open
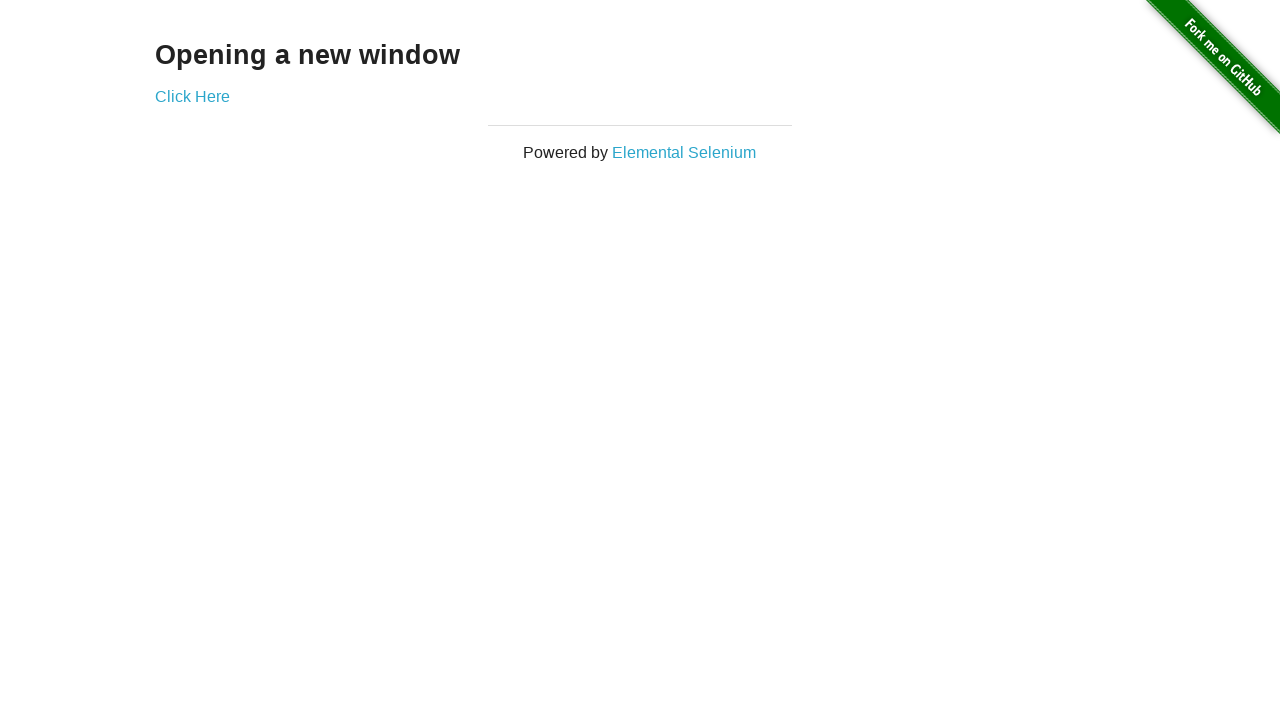

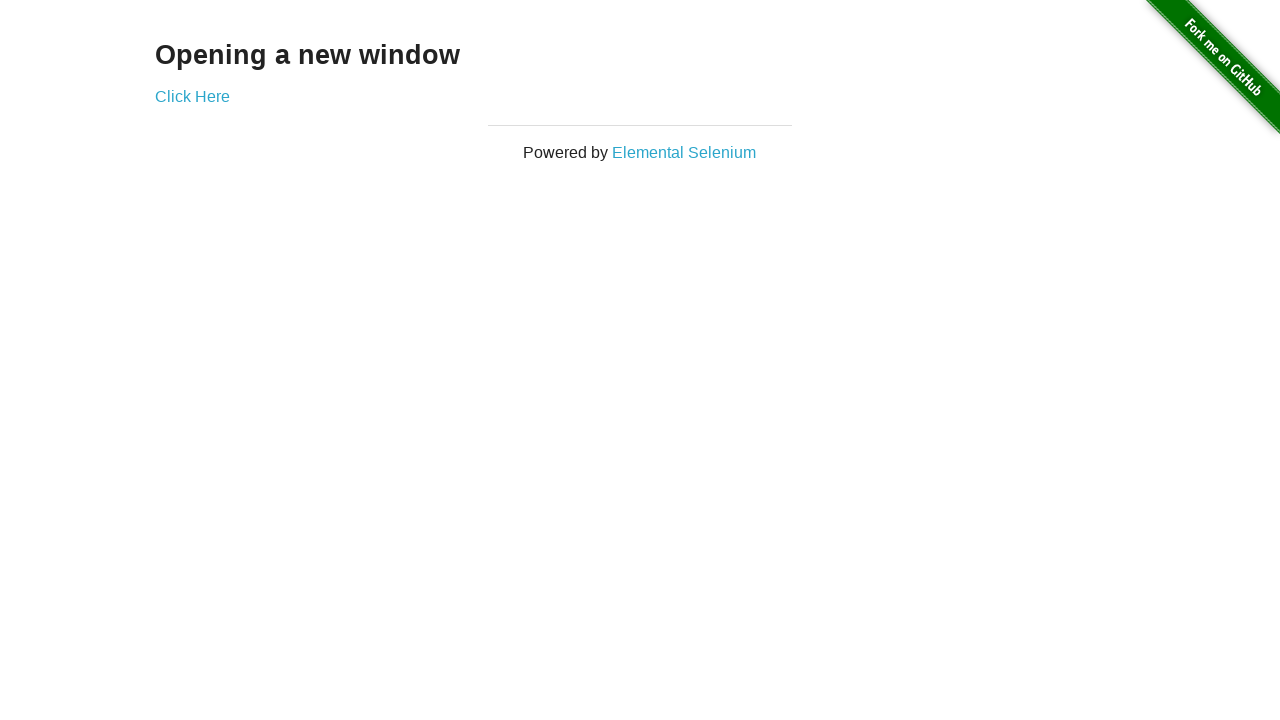